Tests browser window handling by clicking a link that opens a new window, switching to that new window, and verifying the new window's title is "New Window".

Starting URL: http://the-internet.herokuapp.com/windows

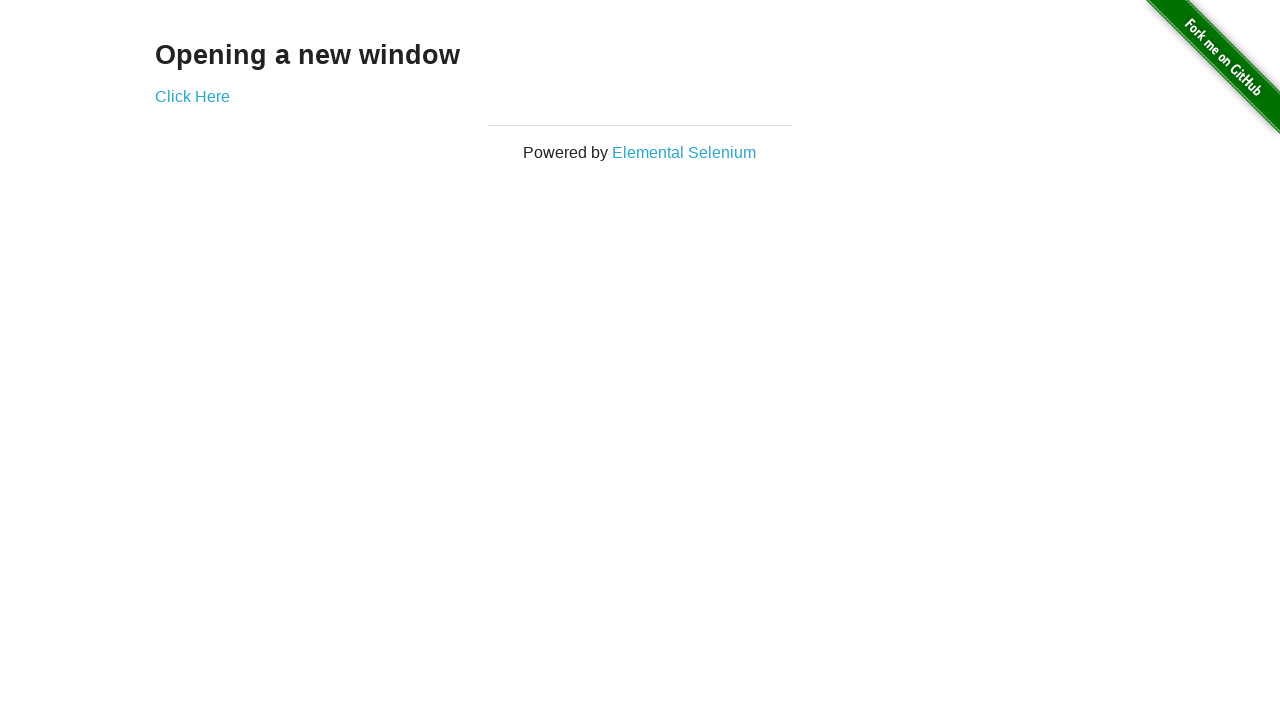

Verified initial page title is 'The Internet'
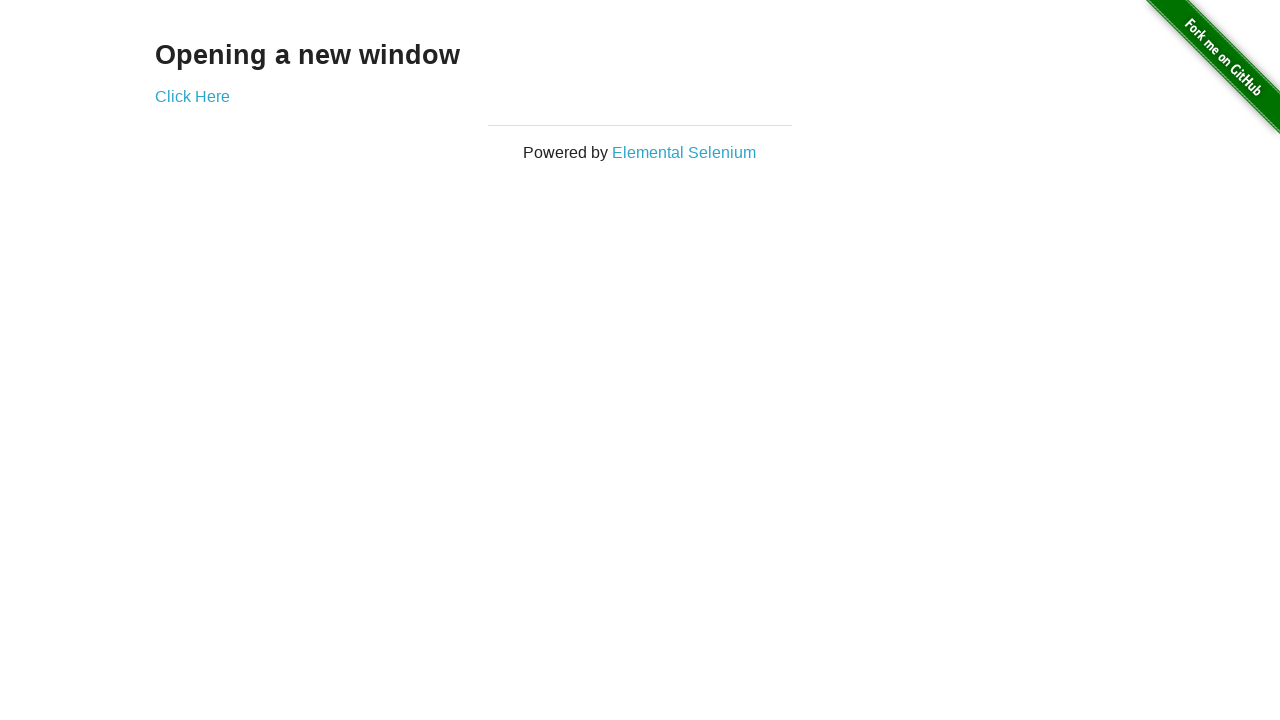

Clicked 'Click Here' link to open new window at (192, 96) on a:has-text('Click Here')
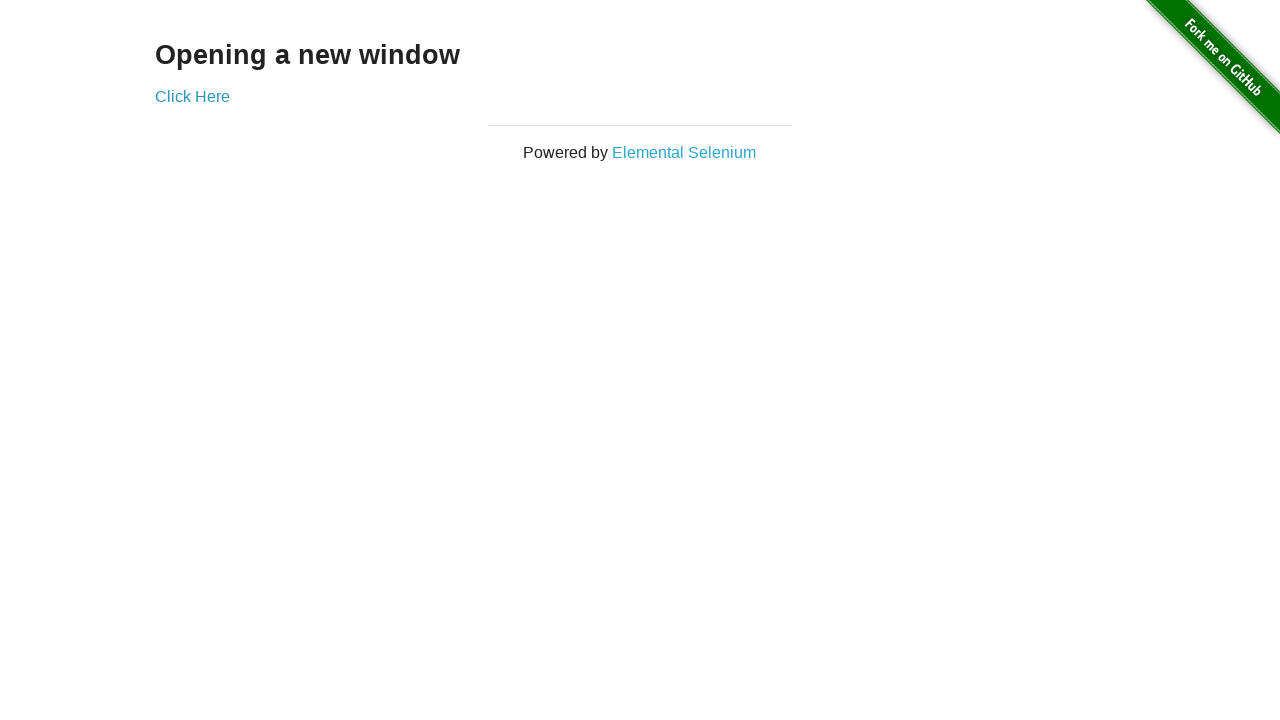

Captured new window/page reference
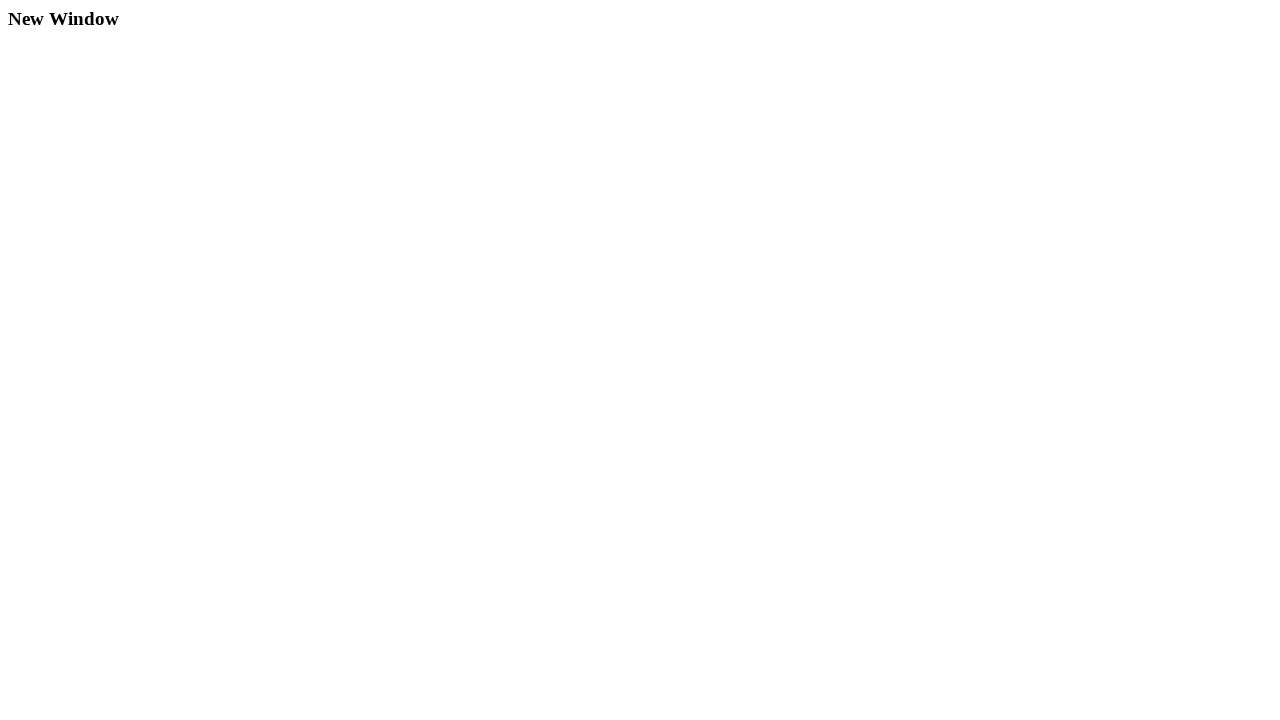

New window loaded successfully
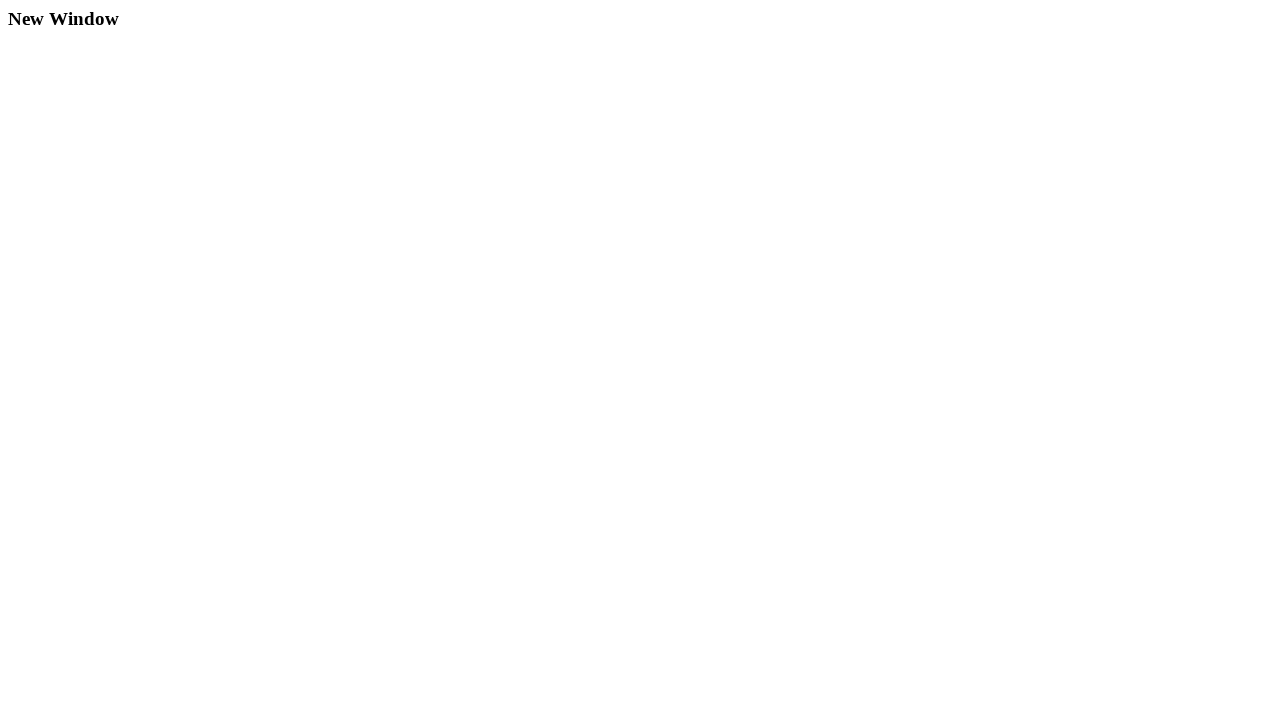

Verified new window title is 'New Window'
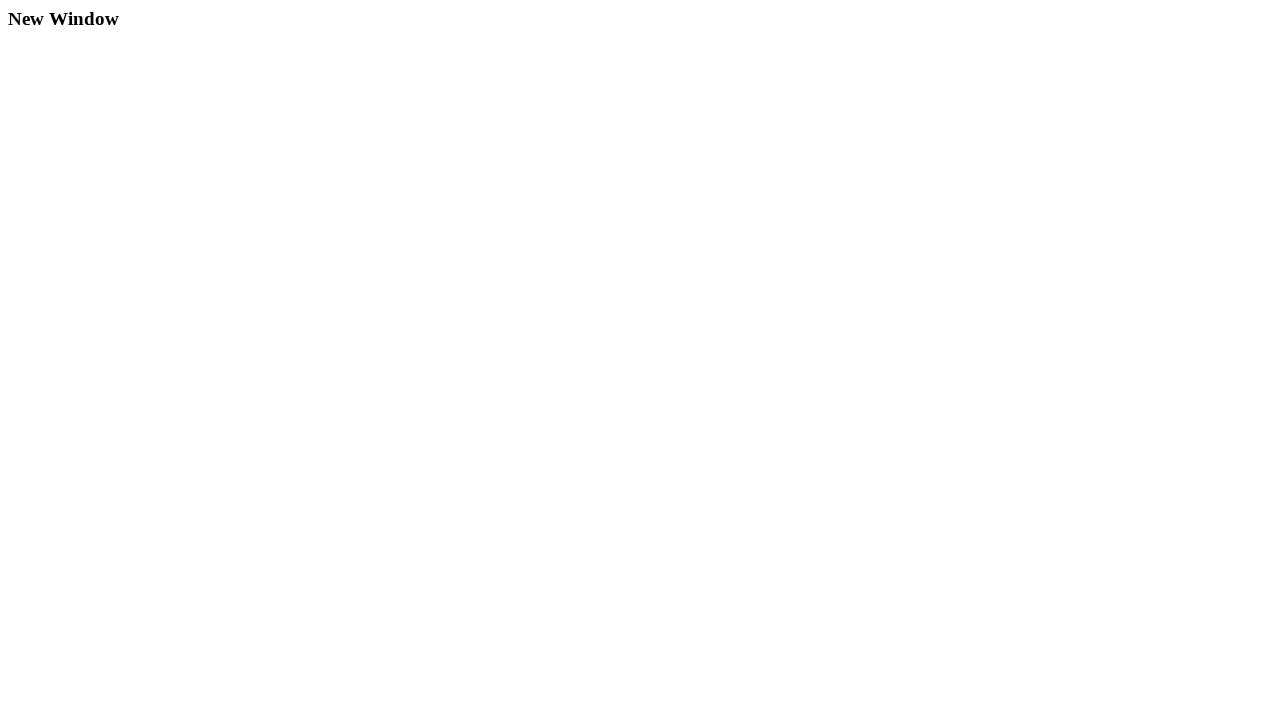

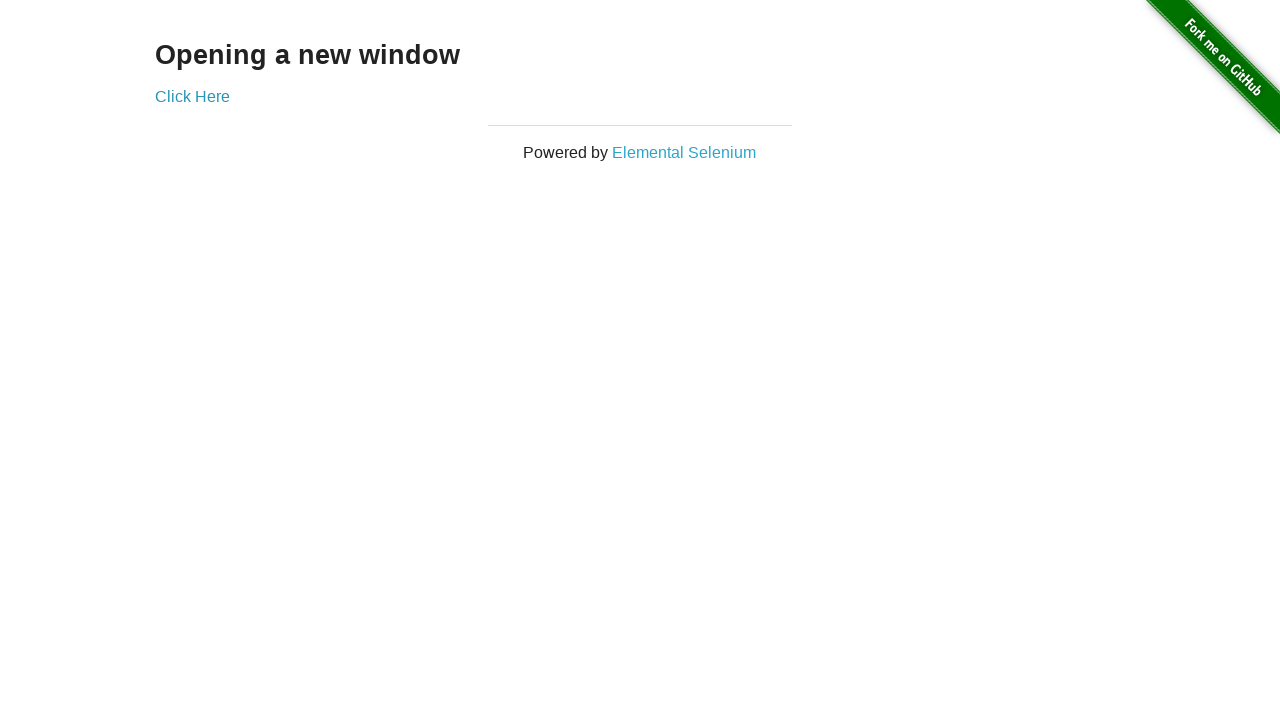